Navigates to the GreensTech Selenium course content page and verifies that a specific widget section with course information is displayed.

Starting URL: http://greenstech.in/selenium-course-content.html

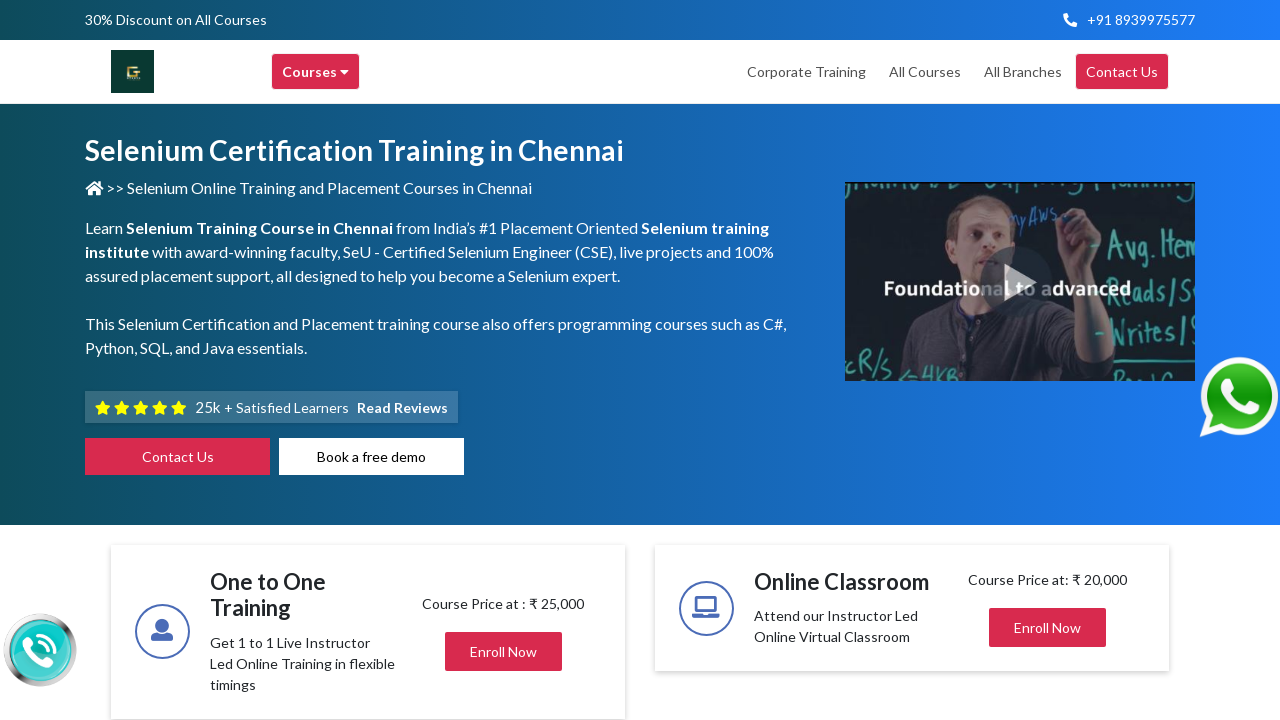

Widget section with course information loaded and visible
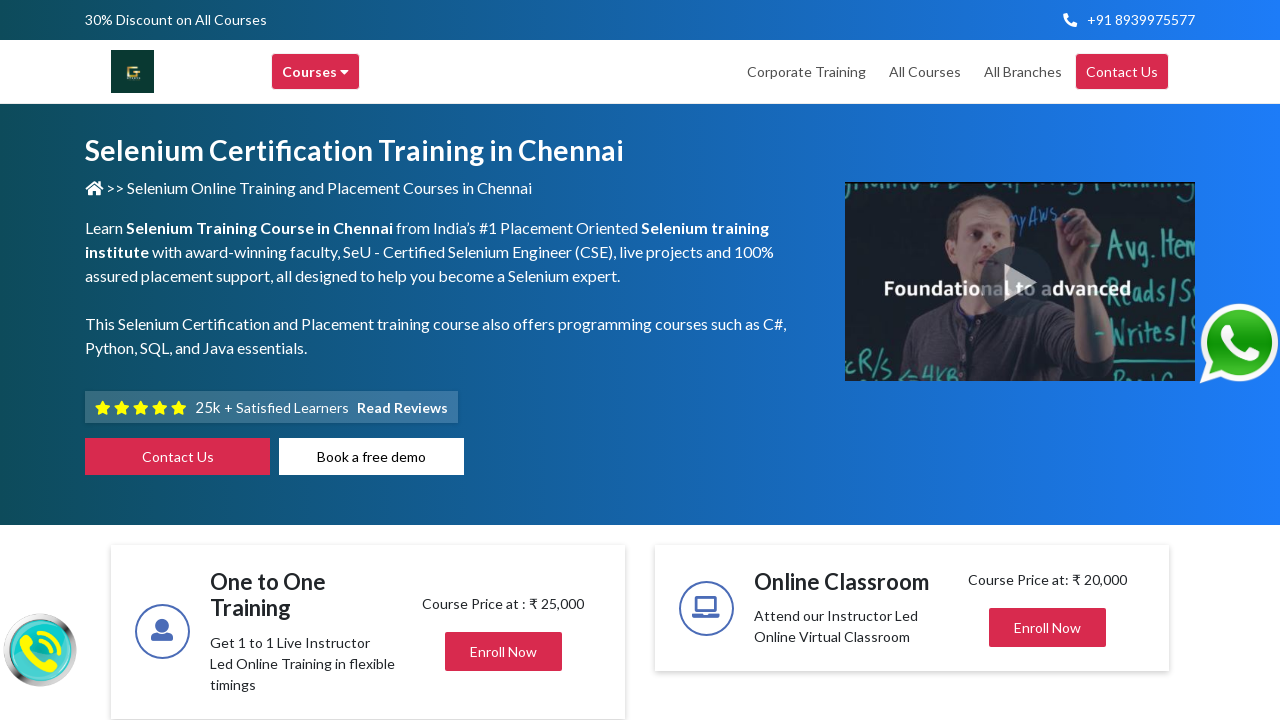

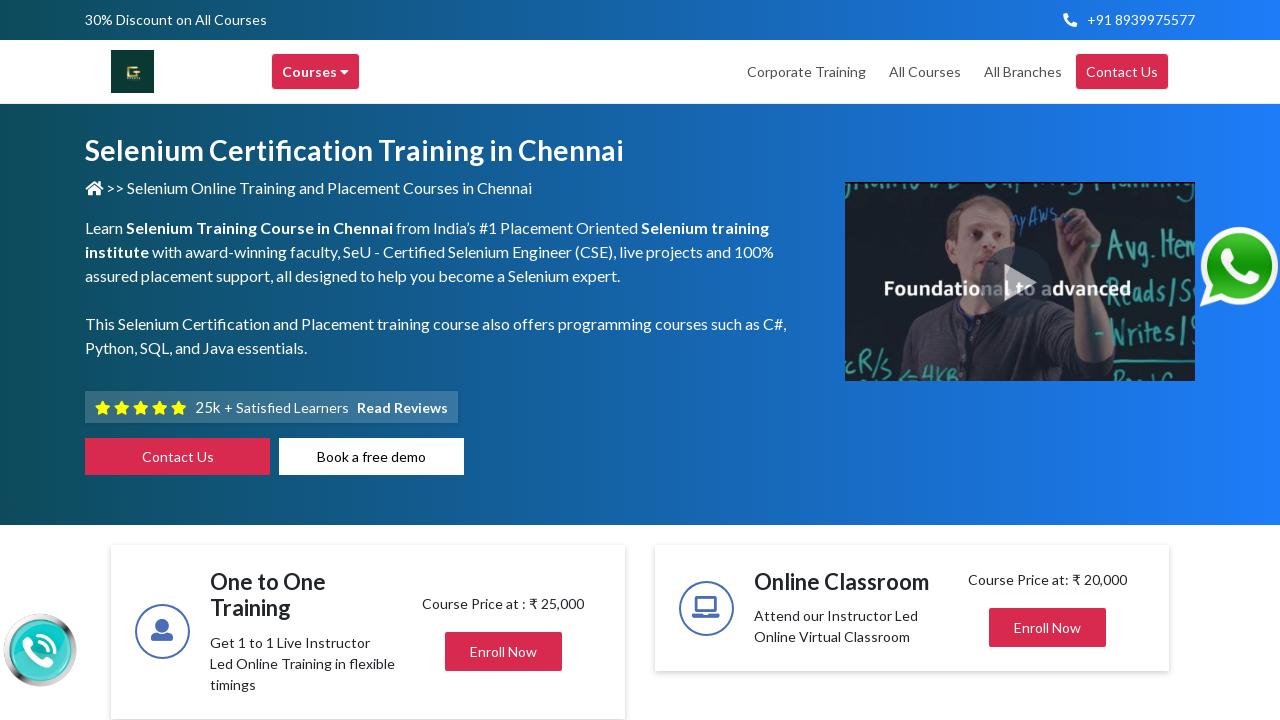